Opens and closes modal window on Entry Ad page

Starting URL: http://the-internet.herokuapp.com/

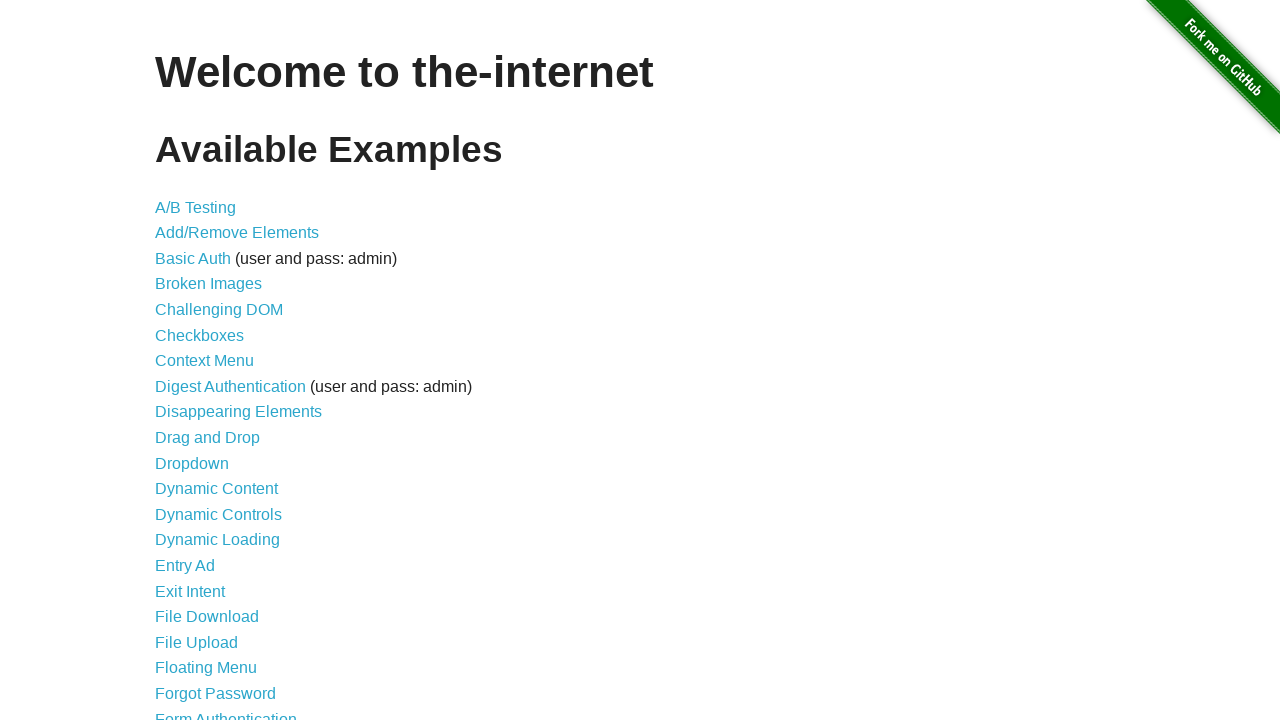

Clicked link to navigate to Entry Ad page at (185, 566) on a[href='/entry_ad']
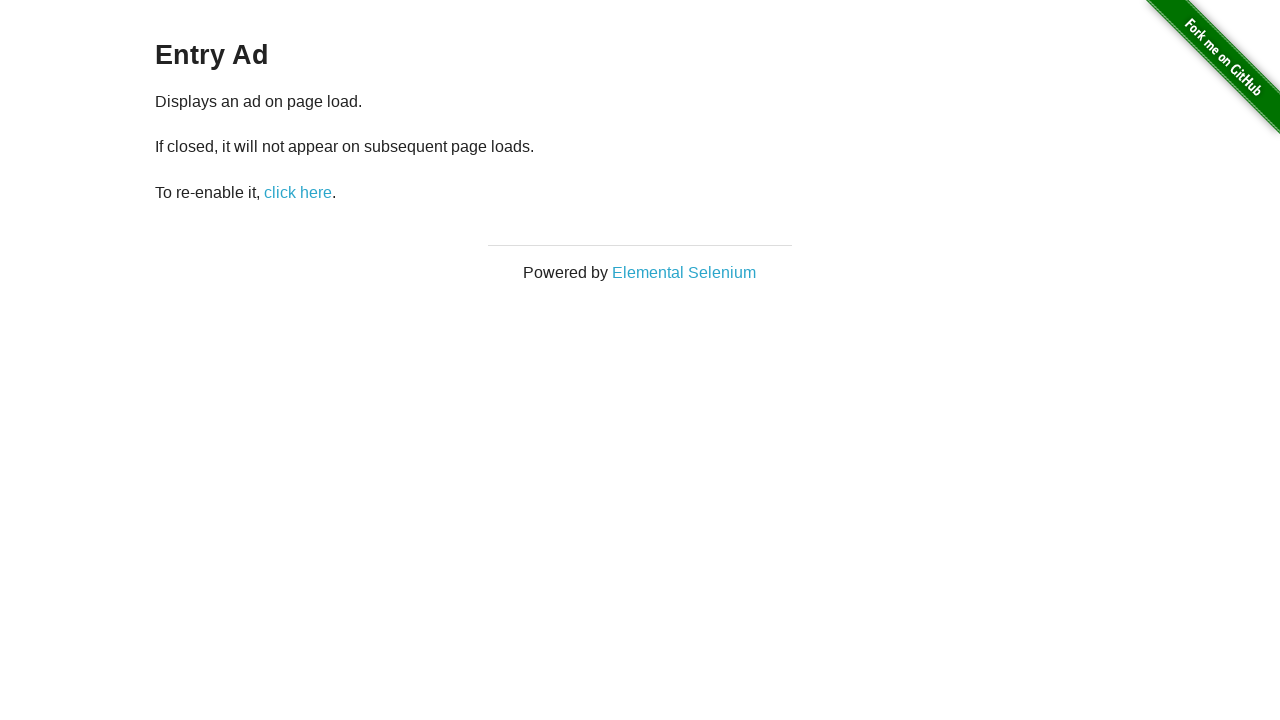

Modal window appeared
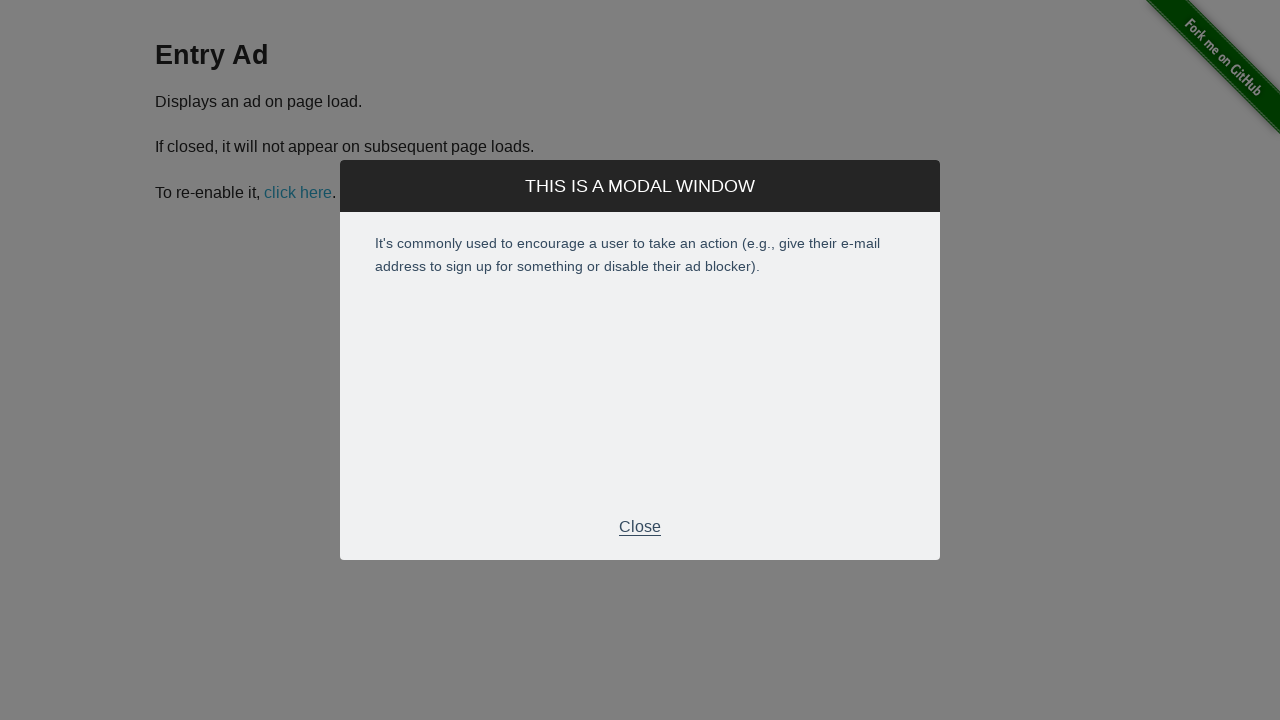

Closed modal window by clicking footer button at (640, 527) on .modal-footer p
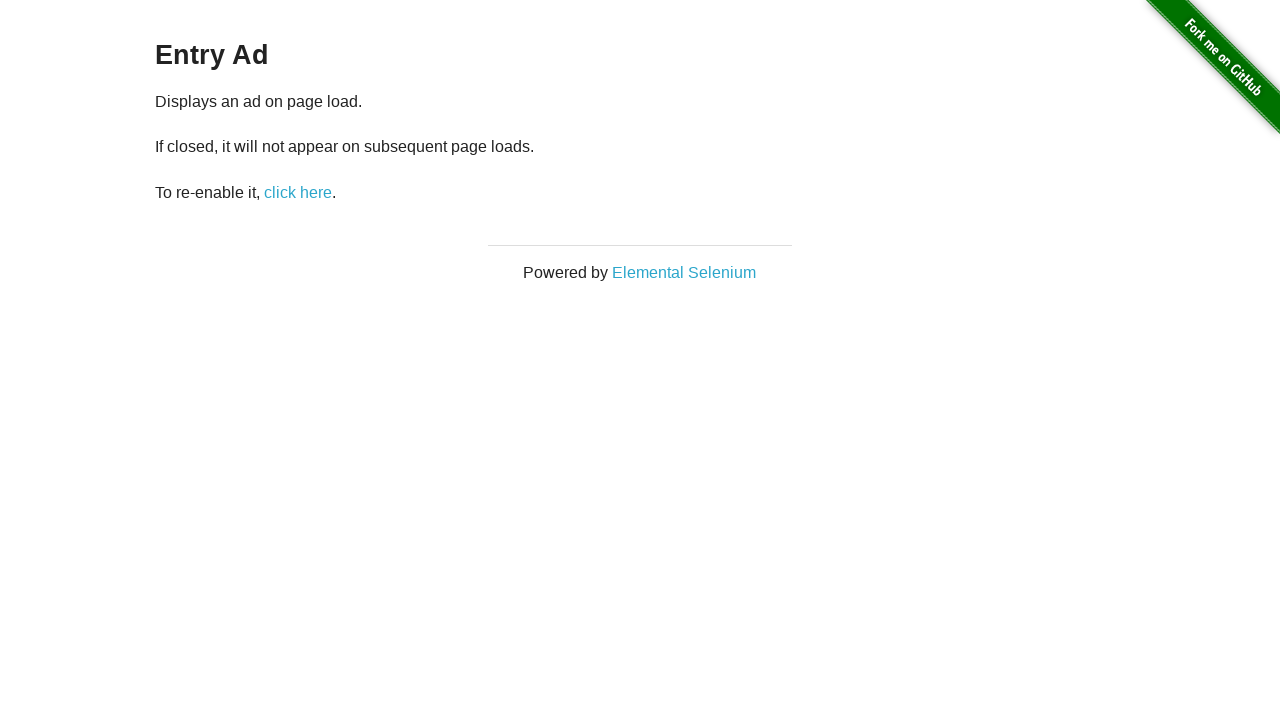

Clicked restart button to re-enable modal at (298, 192) on #restart-ad
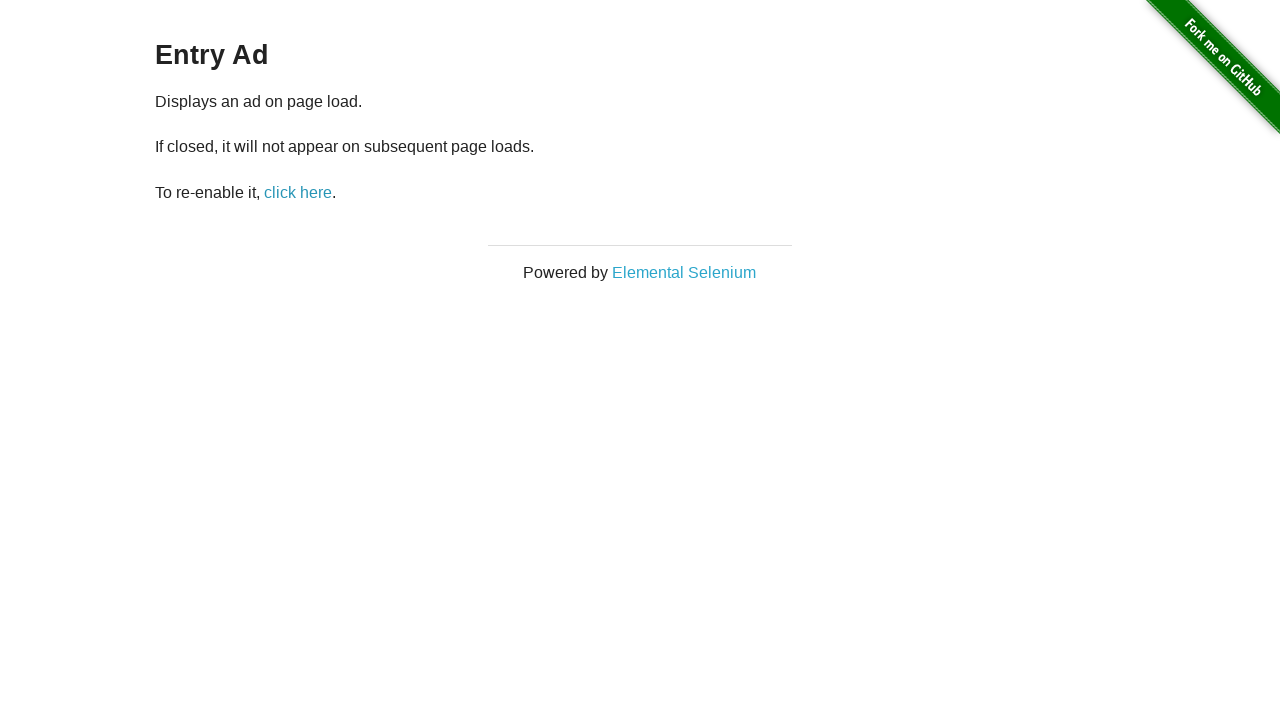

Modal window appeared again
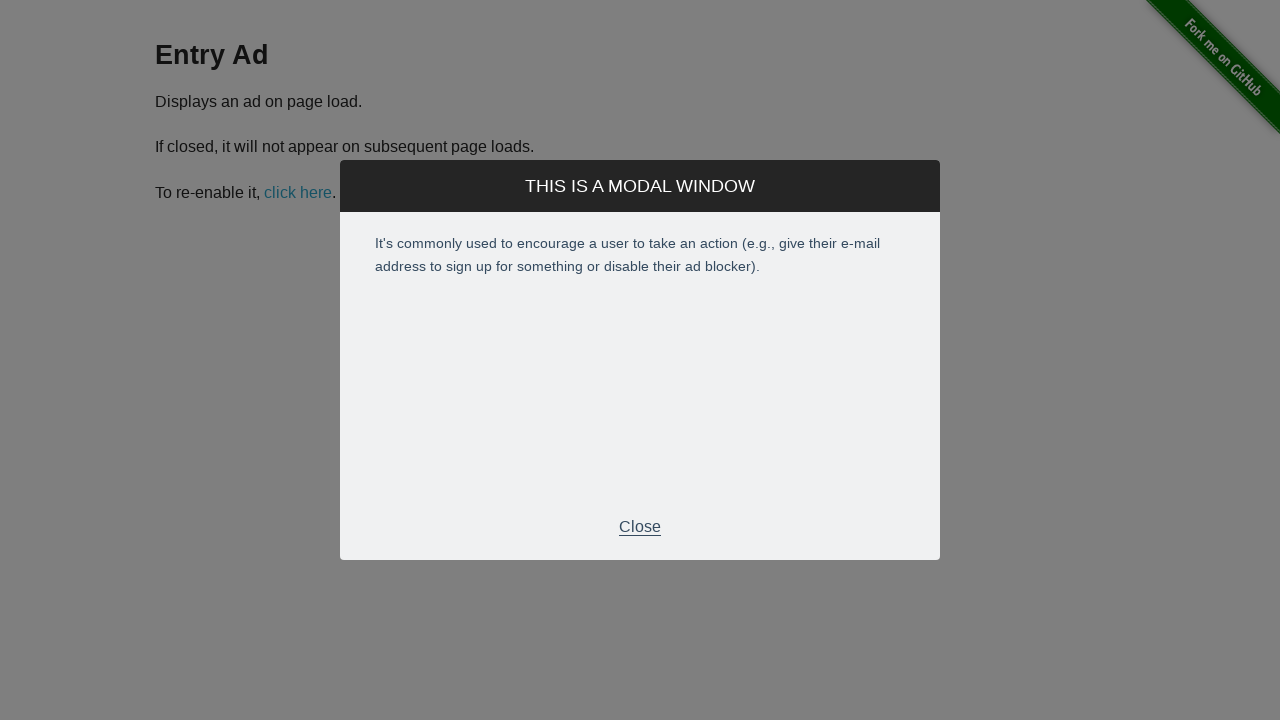

Closed modal window again by clicking footer button at (640, 527) on .modal-footer p
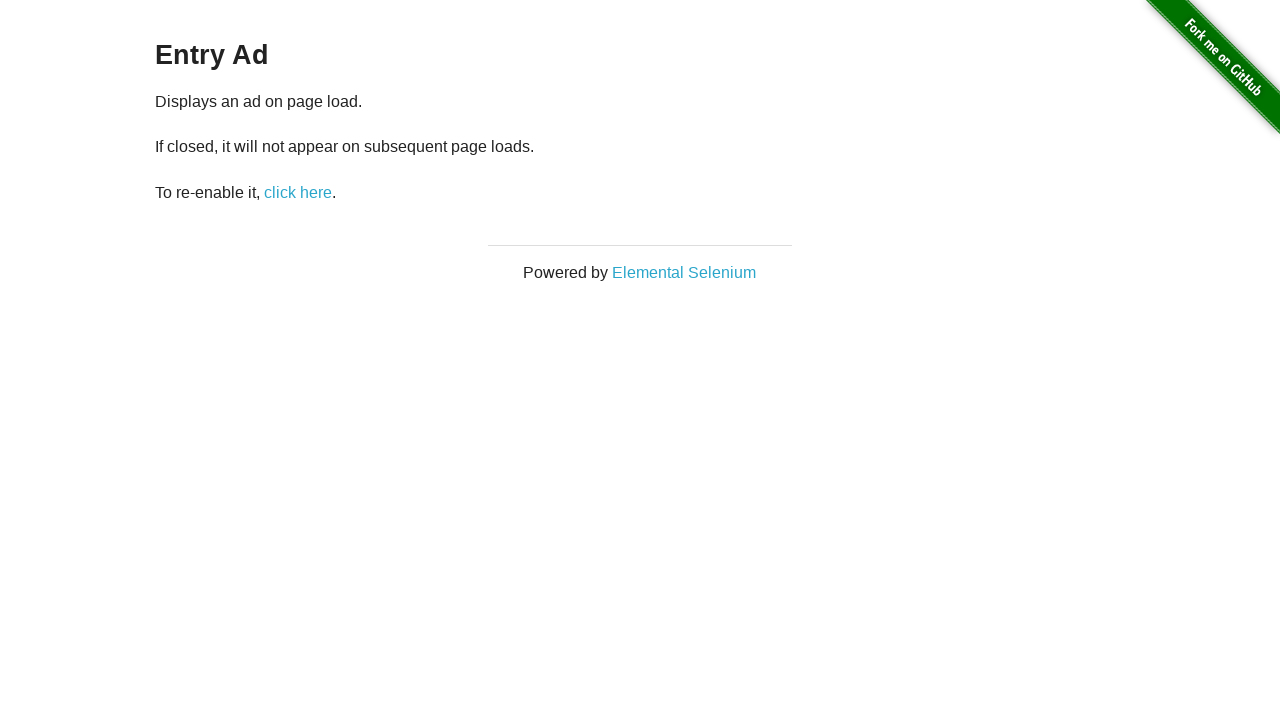

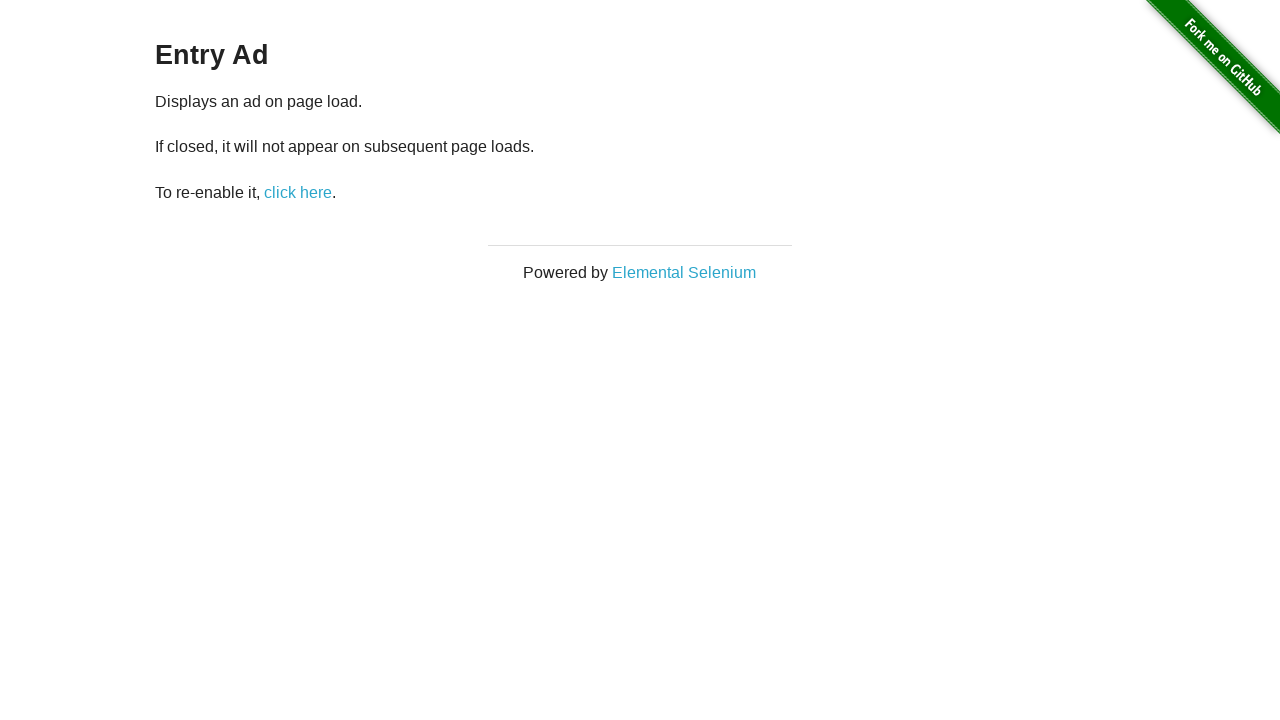